Tests adding multiple elements on HerokuApp by clicking Add Element button three times

Starting URL: https://the-internet.herokuapp.com/

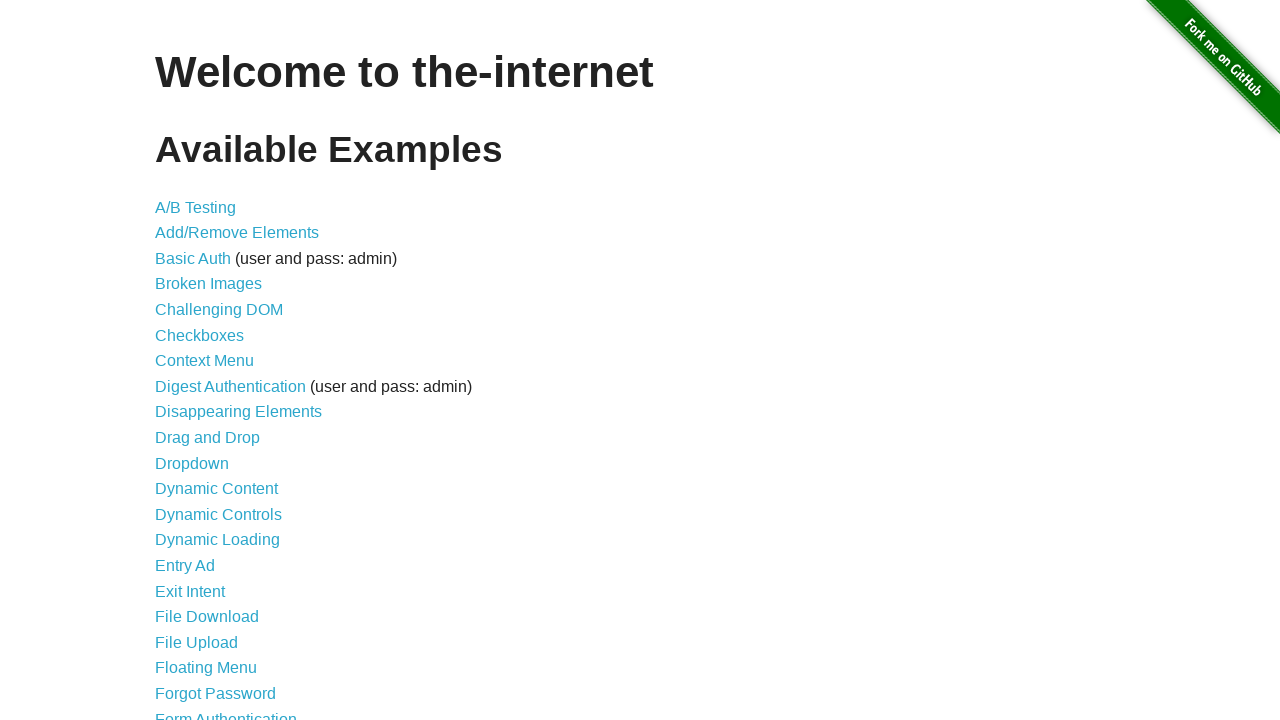

Clicked on Add/Remove Elements link at (237, 233) on a[href='/add_remove_elements/']
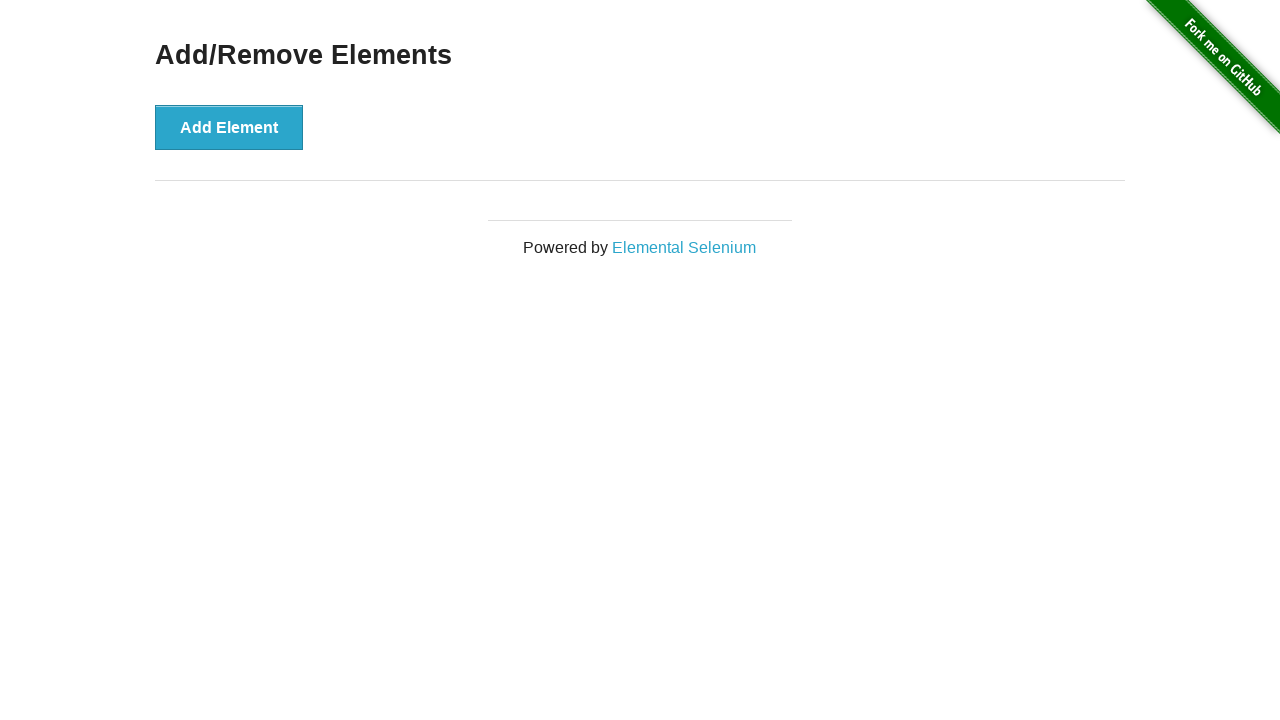

Clicked Add Element button (1st time) at (229, 127) on button[onclick='addElement()']
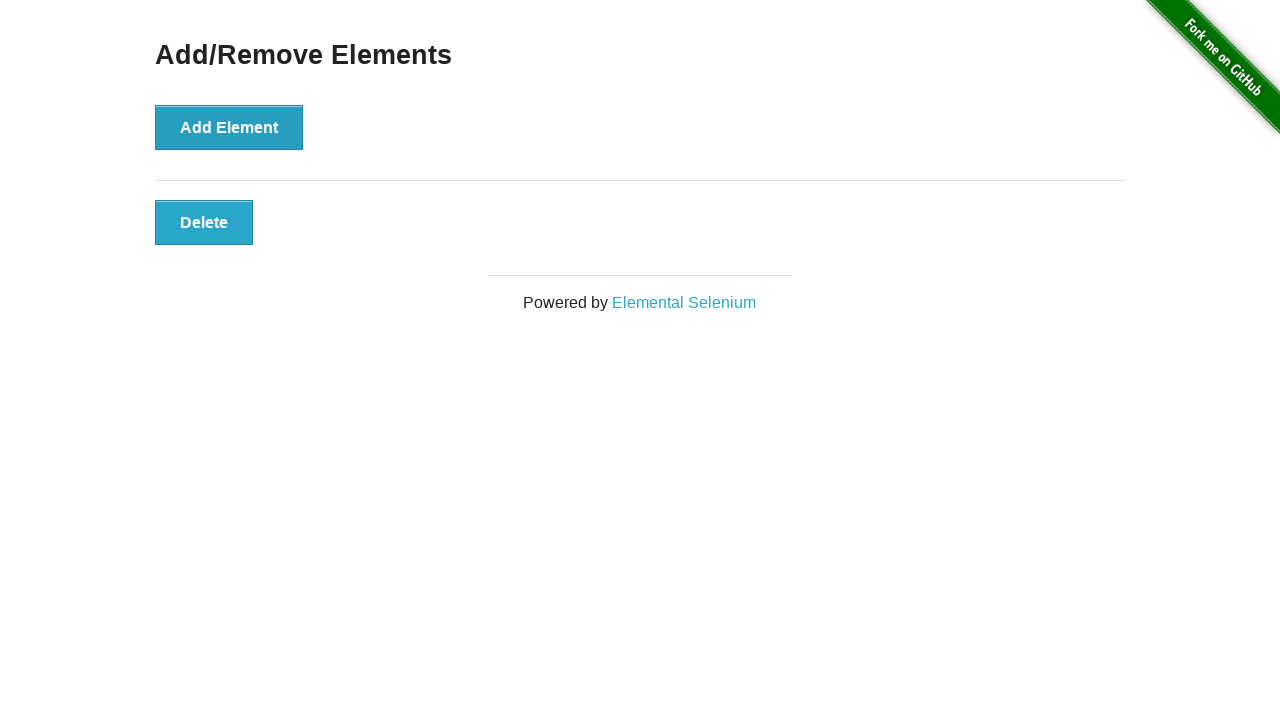

Clicked Add Element button (2nd time) at (229, 127) on button[onclick='addElement()']
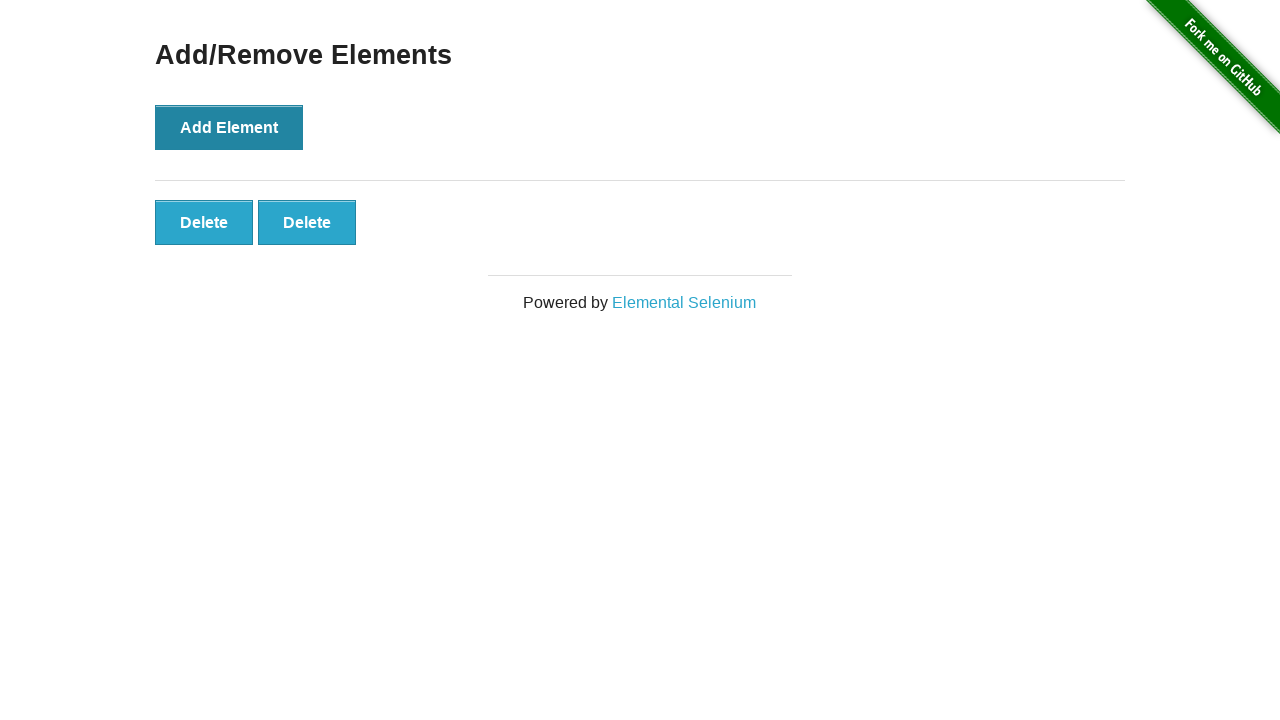

Clicked Add Element button (3rd time) at (229, 127) on button[onclick='addElement()']
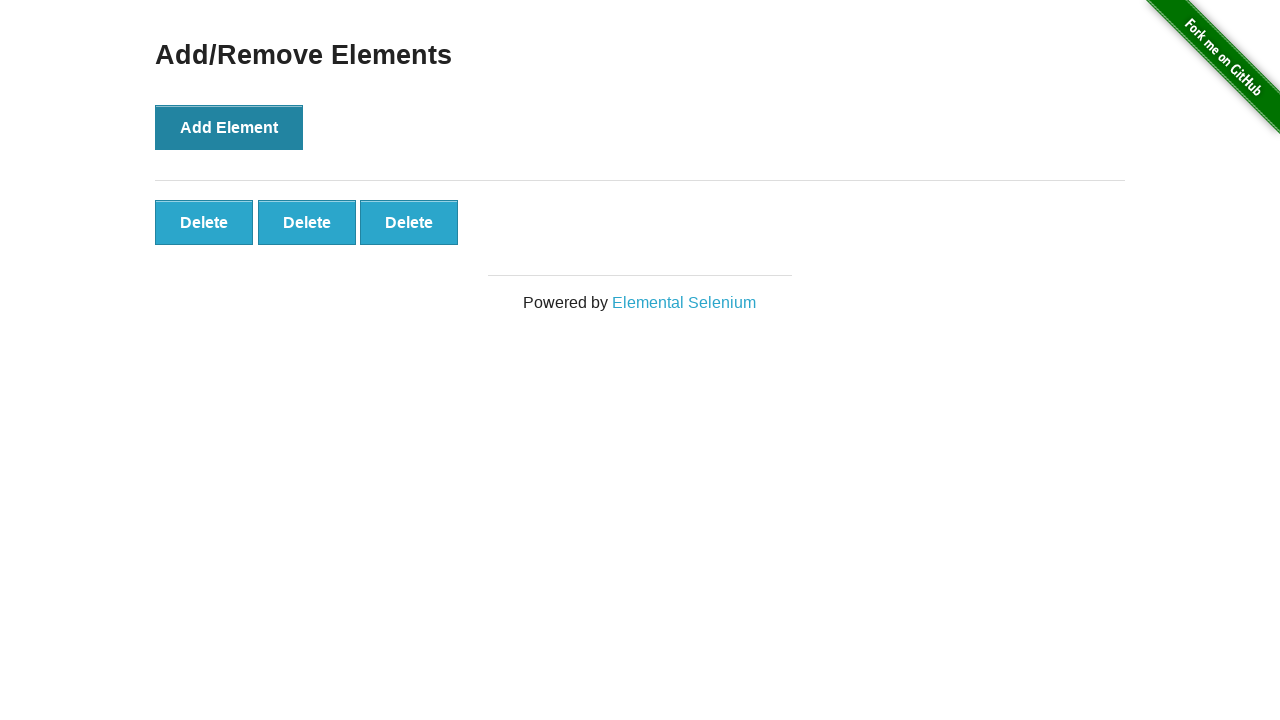

Waited for all three elements to be added
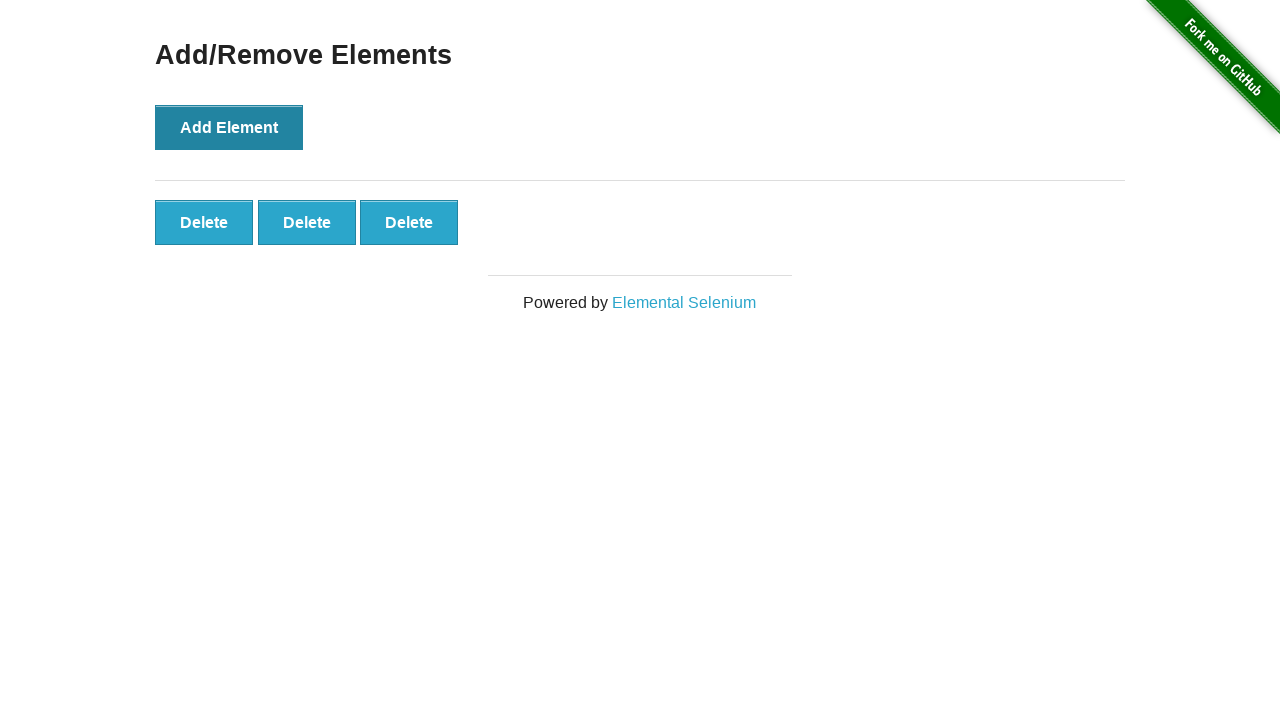

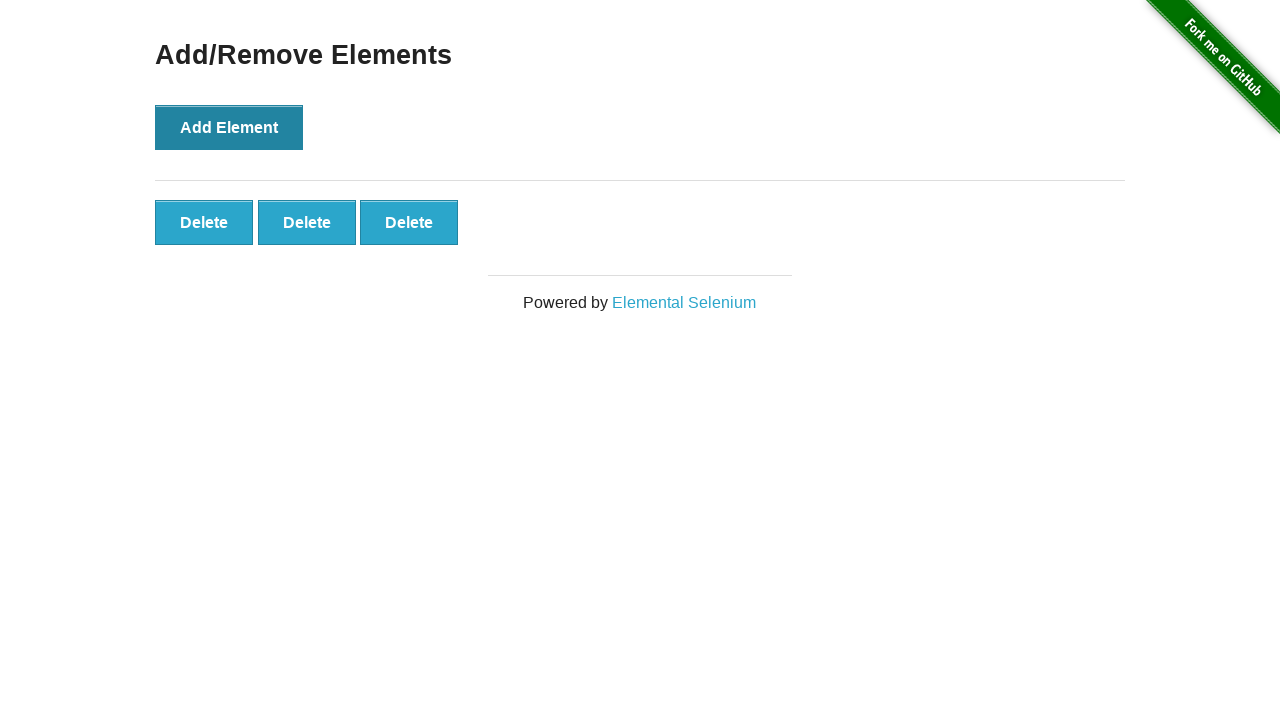